Tests toggling a checkbox - clicks the first checkbox and verifies its state changes from unchecked to checked (or vice versa)

Starting URL: https://the-internet.herokuapp.com/checkboxes

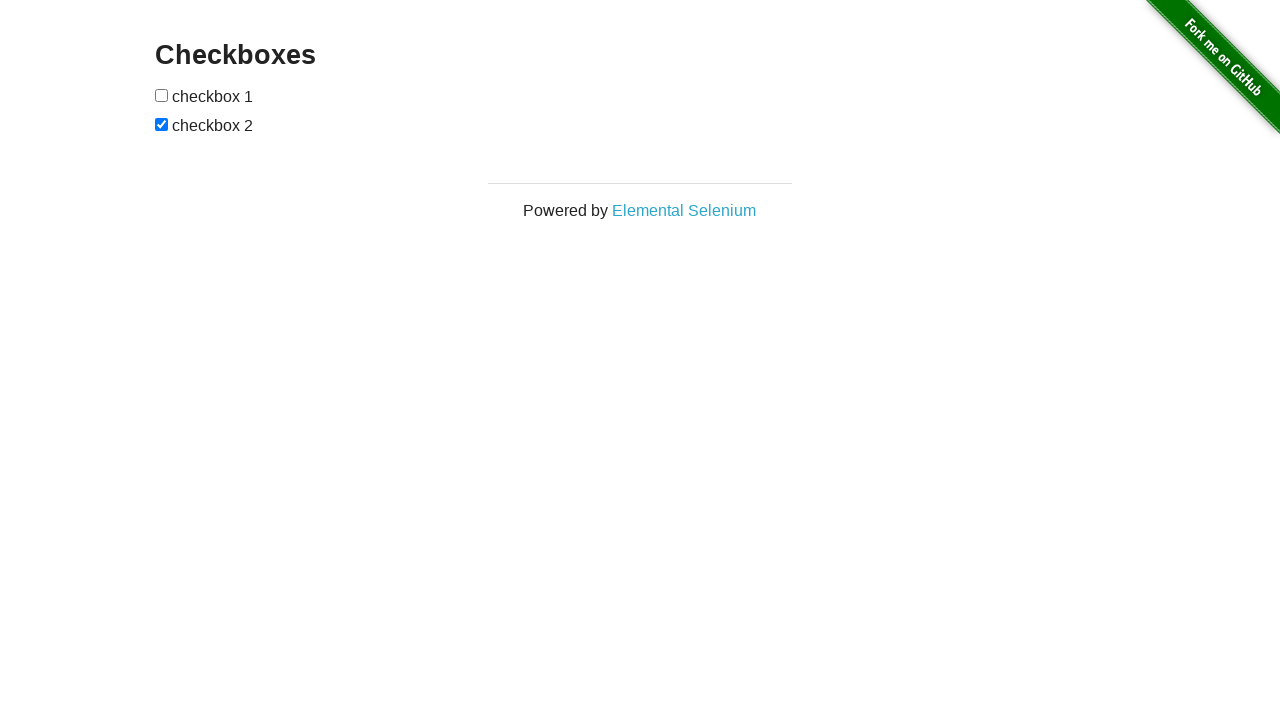

Located the first checkbox element
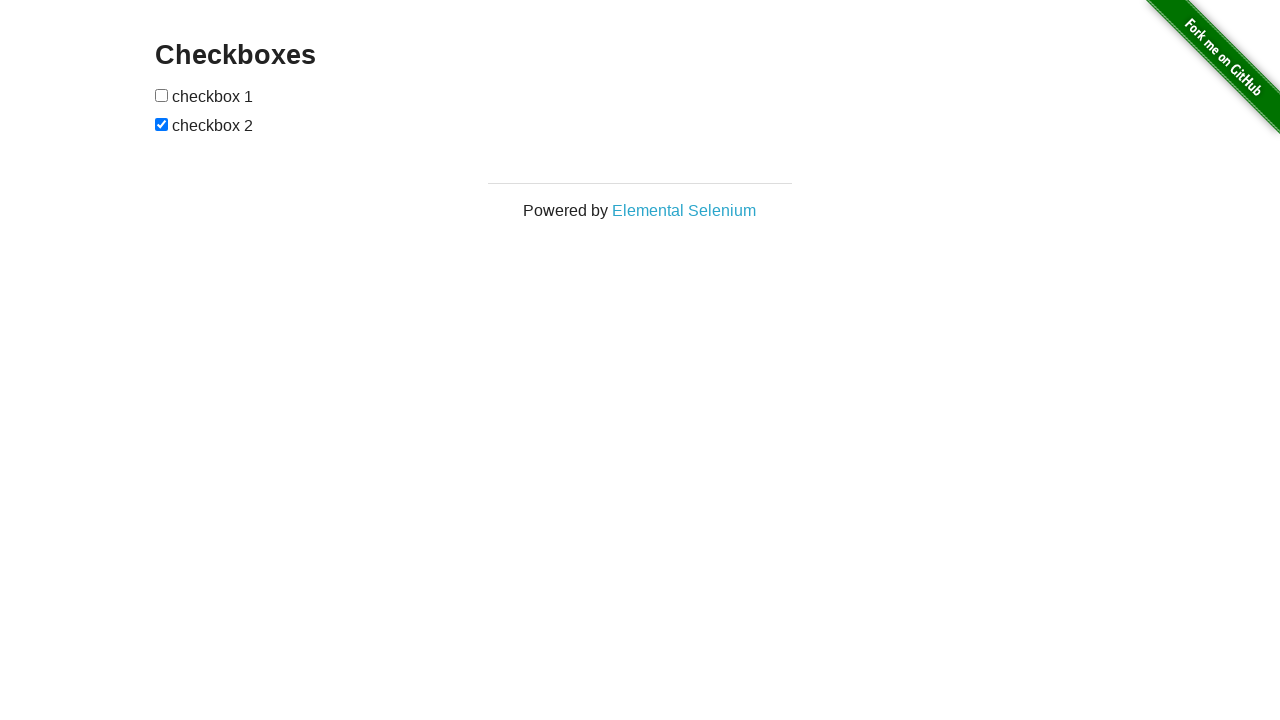

Captured initial checkbox state: False
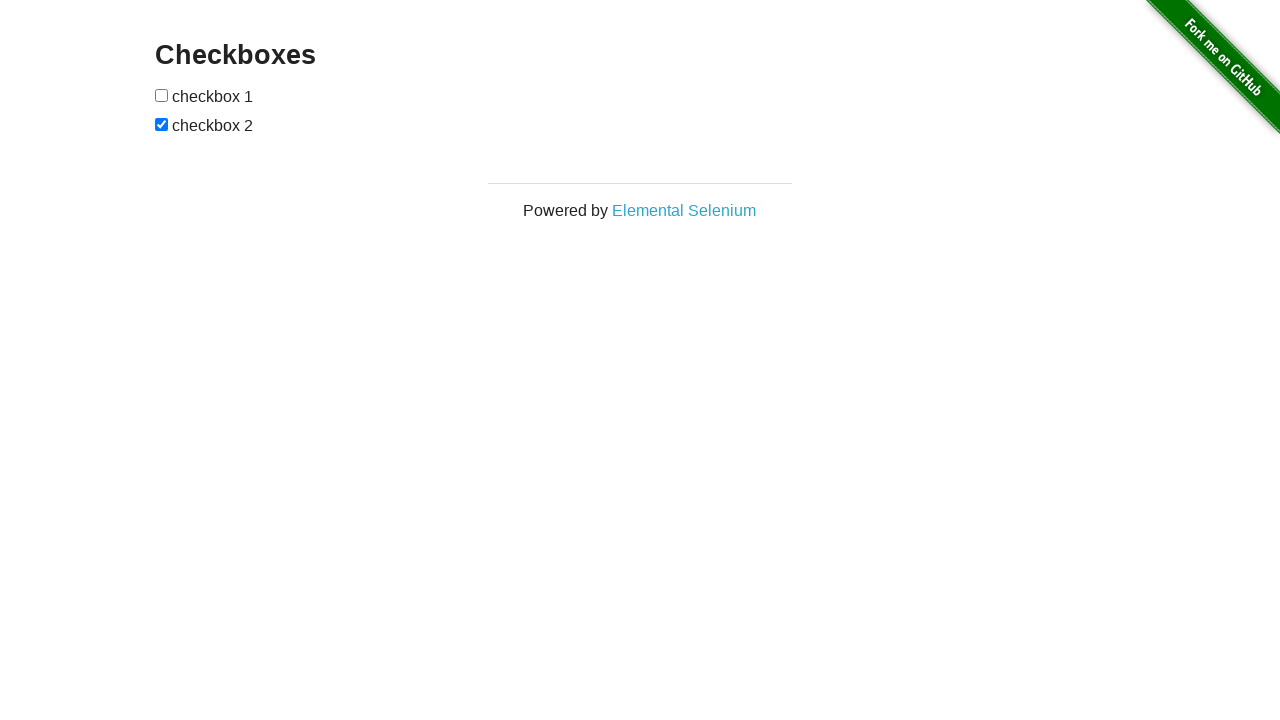

Clicked the first checkbox to toggle it at (162, 95) on input[type='checkbox'] >> nth=0
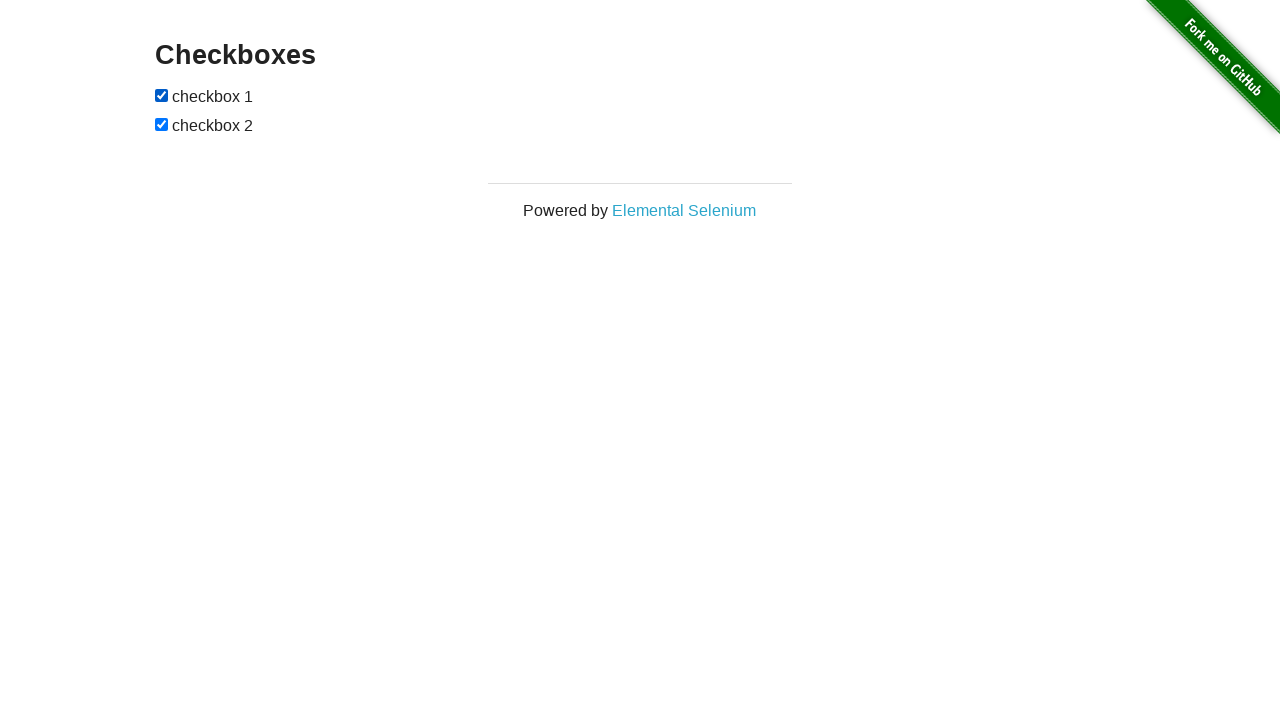

Verified checkbox state changed from False to True
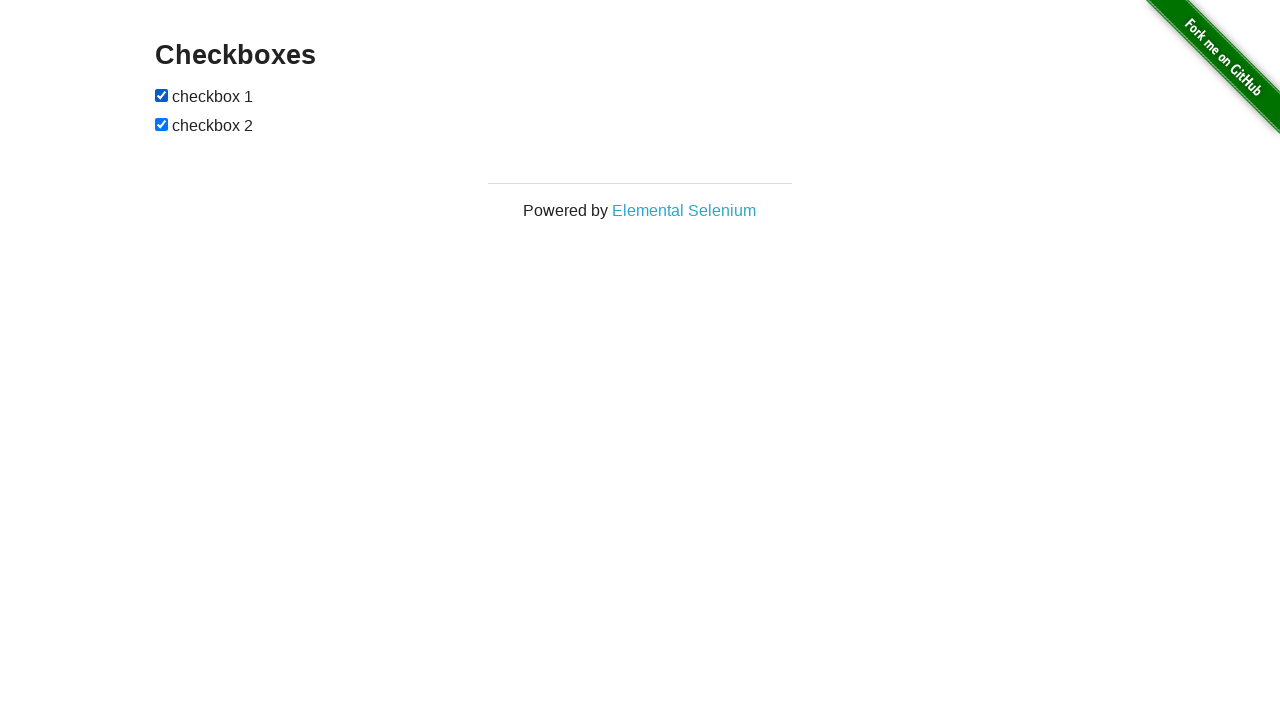

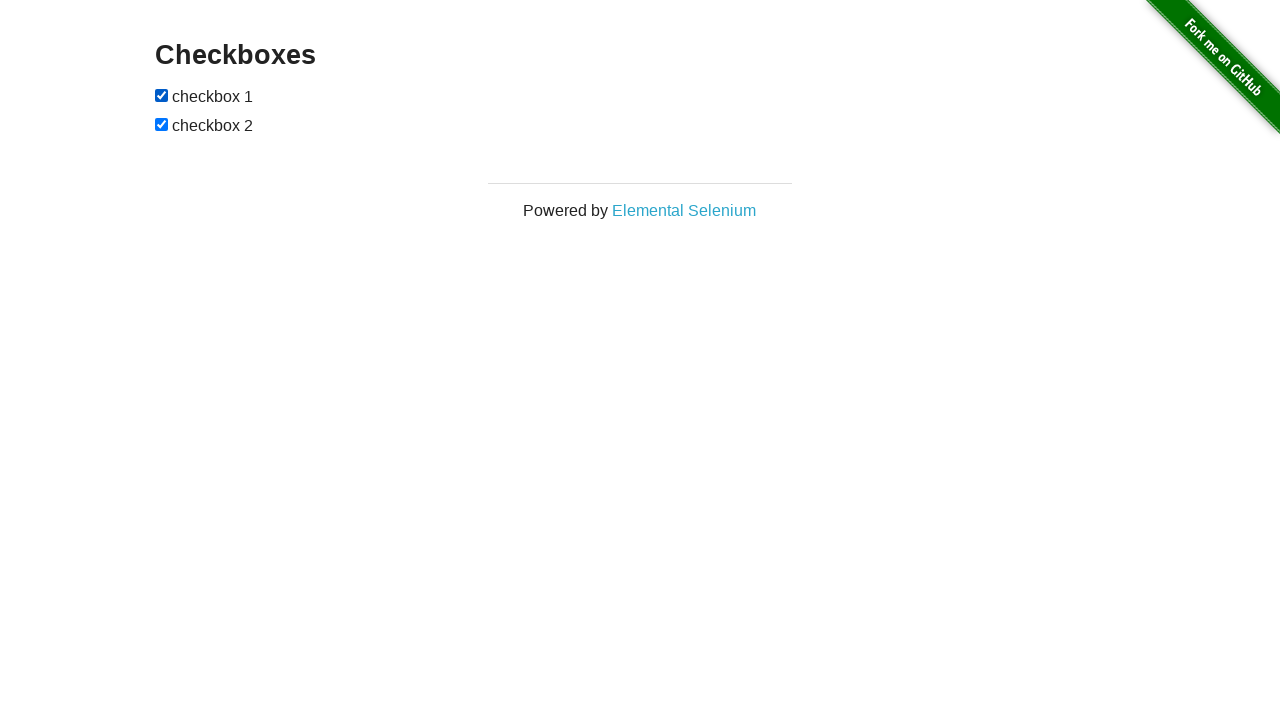